Tests that edits are cancelled when pressing Escape key

Starting URL: https://demo.playwright.dev/todomvc

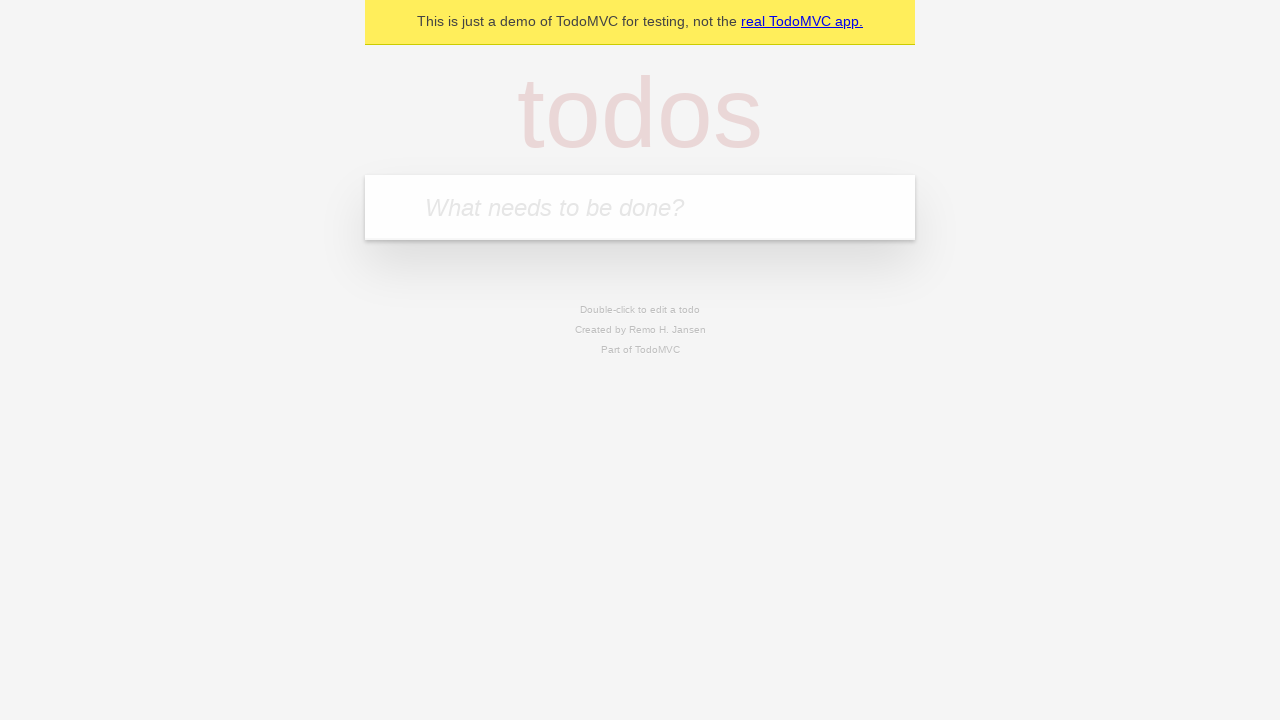

Filled todo input with 'buy some cheese' on internal:attr=[placeholder="What needs to be done?"i]
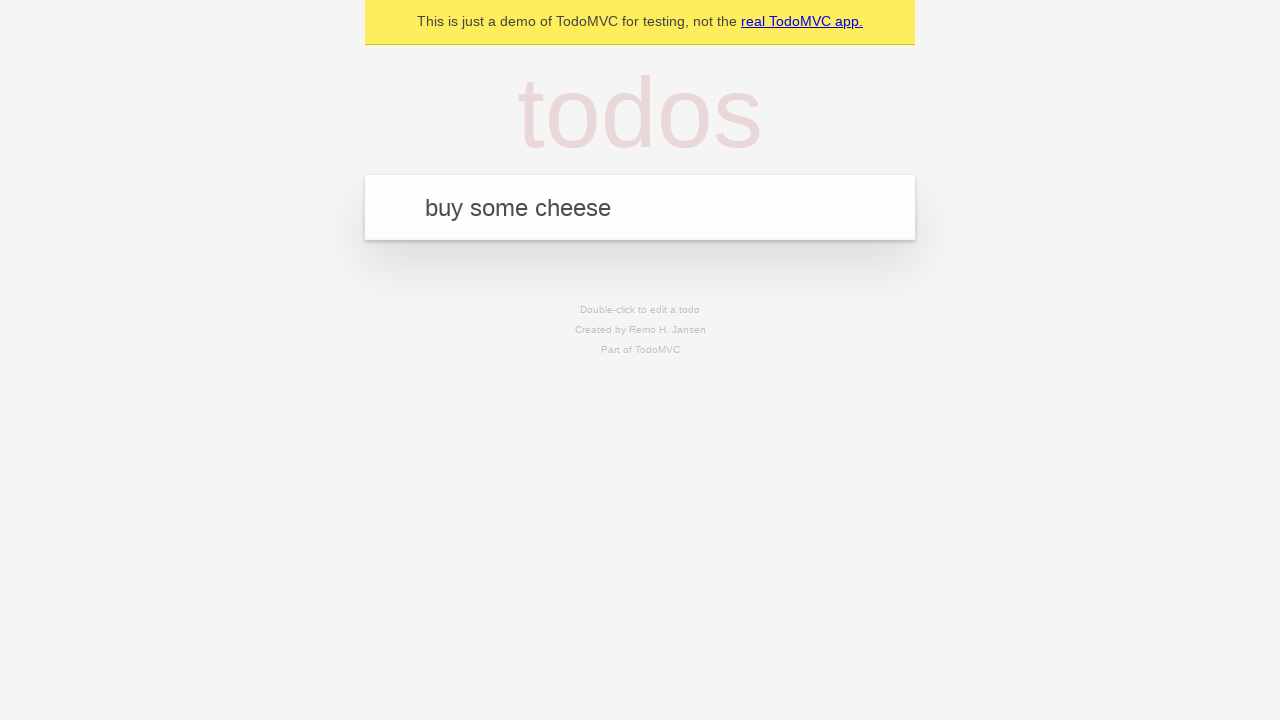

Pressed Enter to add first todo on internal:attr=[placeholder="What needs to be done?"i]
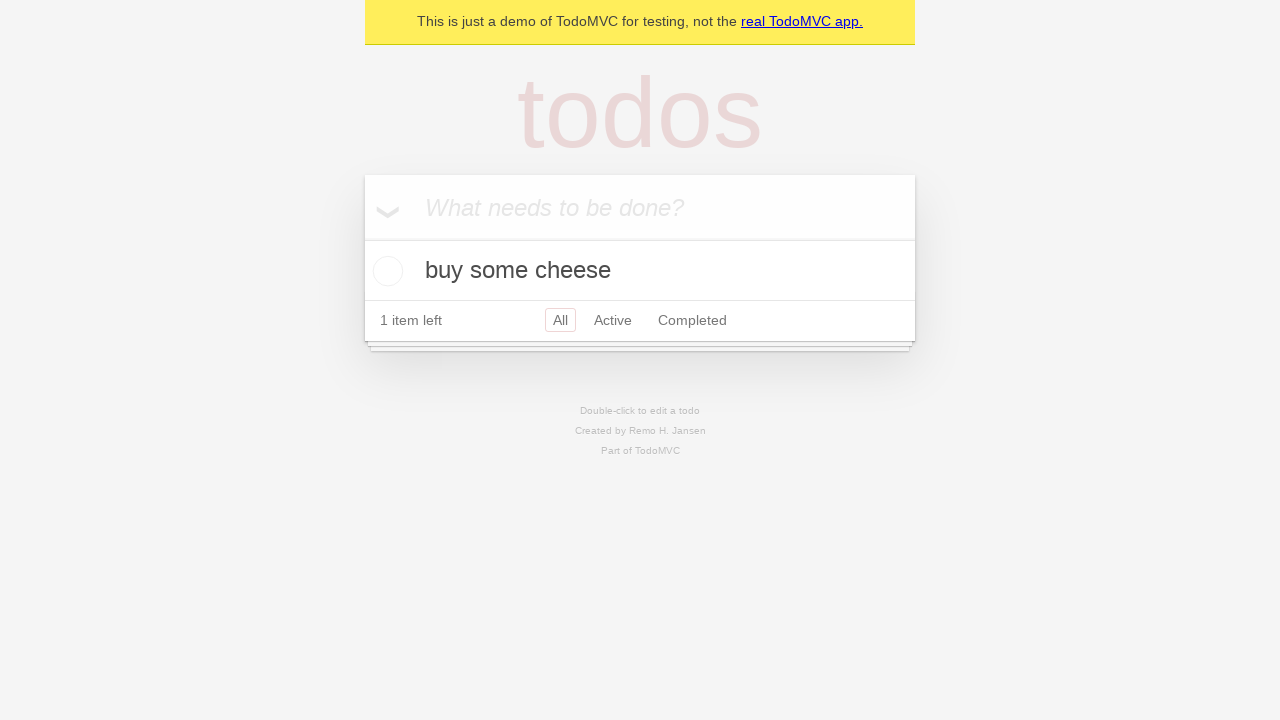

Filled todo input with 'feed the cat' on internal:attr=[placeholder="What needs to be done?"i]
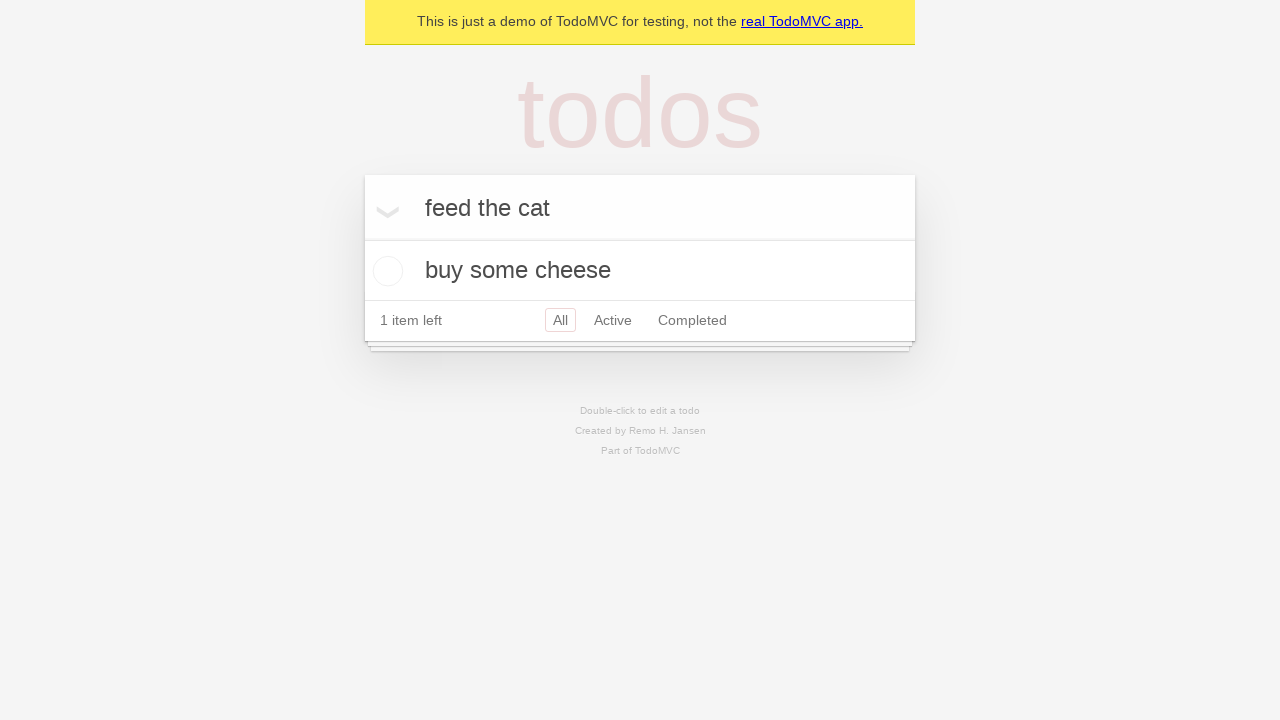

Pressed Enter to add second todo on internal:attr=[placeholder="What needs to be done?"i]
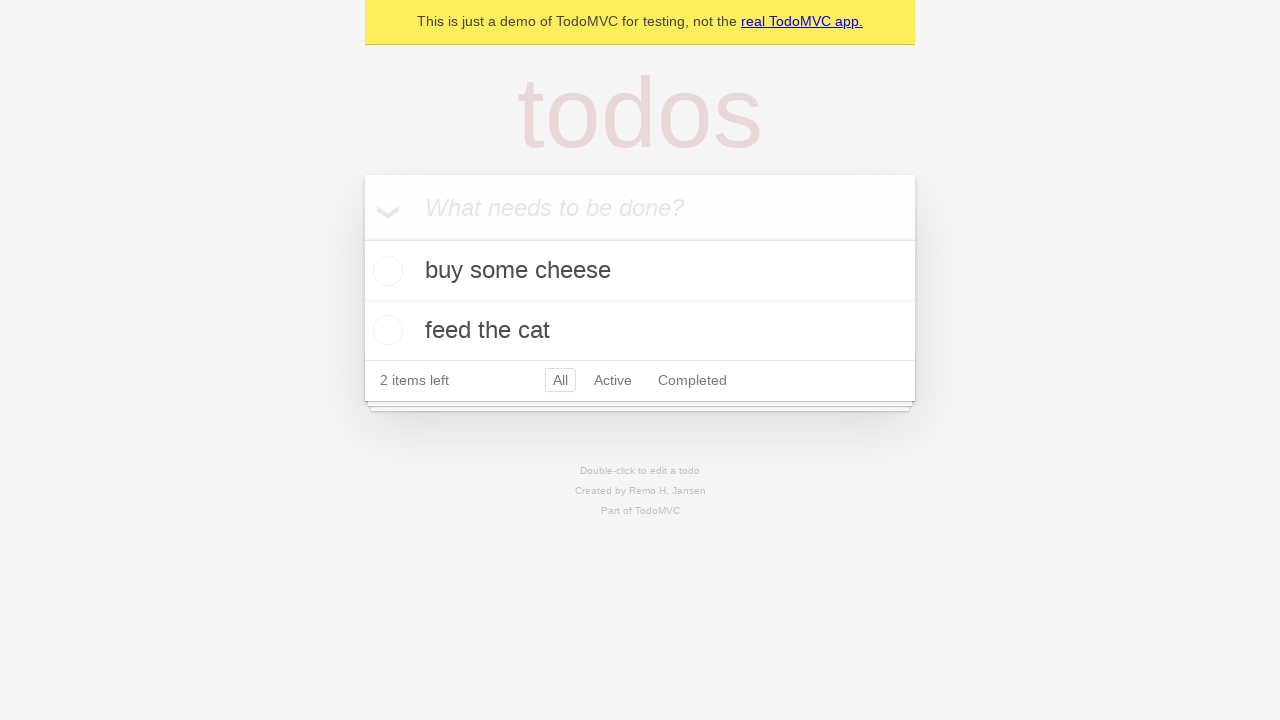

Filled todo input with 'book a doctors appointment' on internal:attr=[placeholder="What needs to be done?"i]
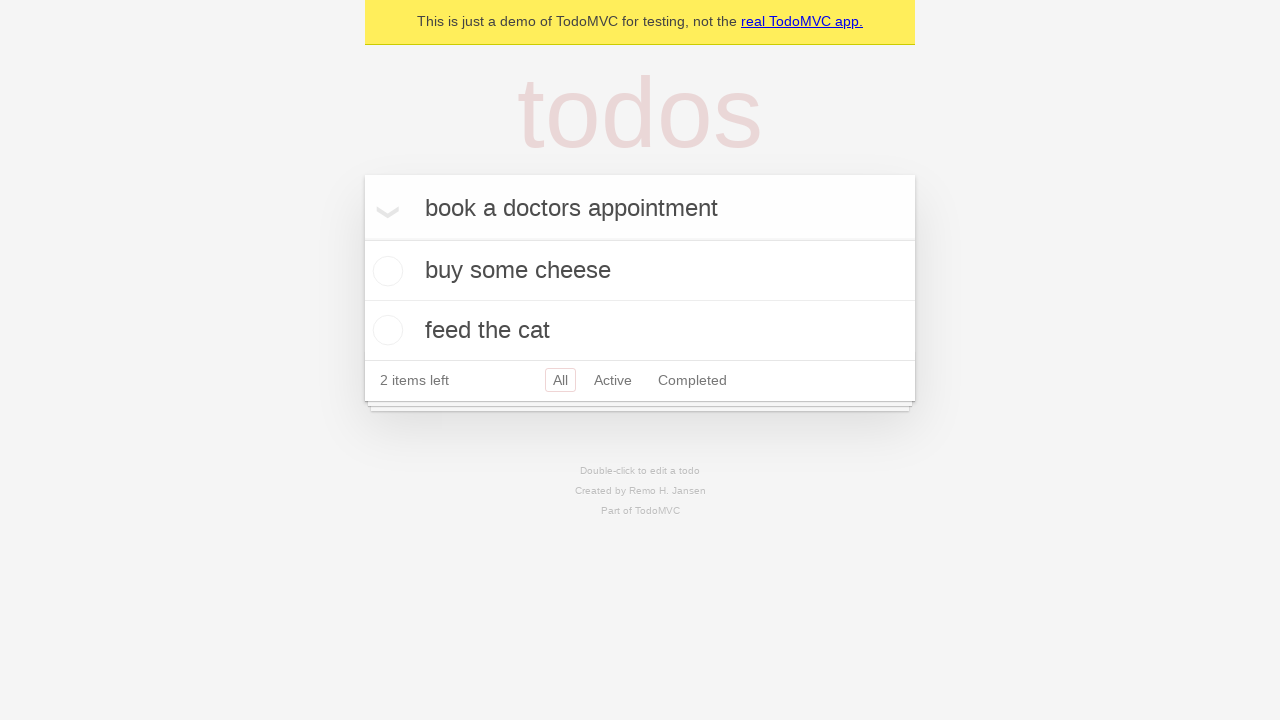

Pressed Enter to add third todo on internal:attr=[placeholder="What needs to be done?"i]
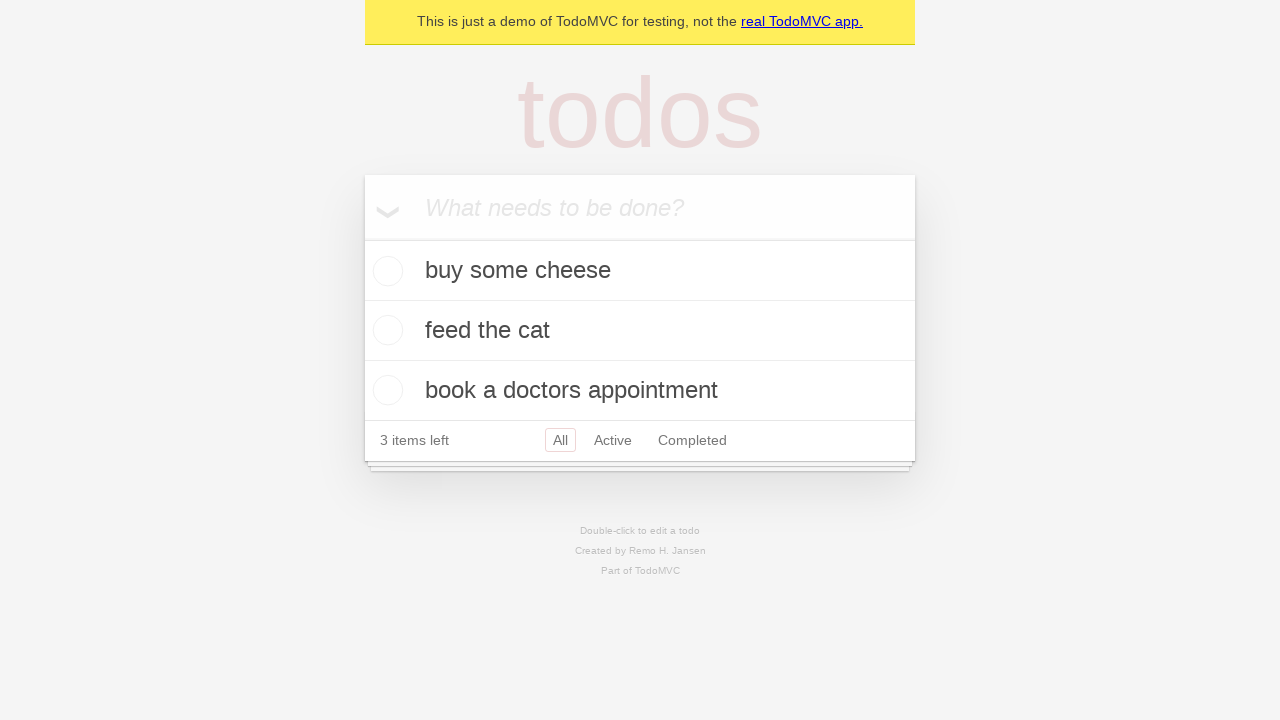

Double-clicked second todo to enter edit mode at (640, 331) on internal:testid=[data-testid="todo-item"s] >> nth=1
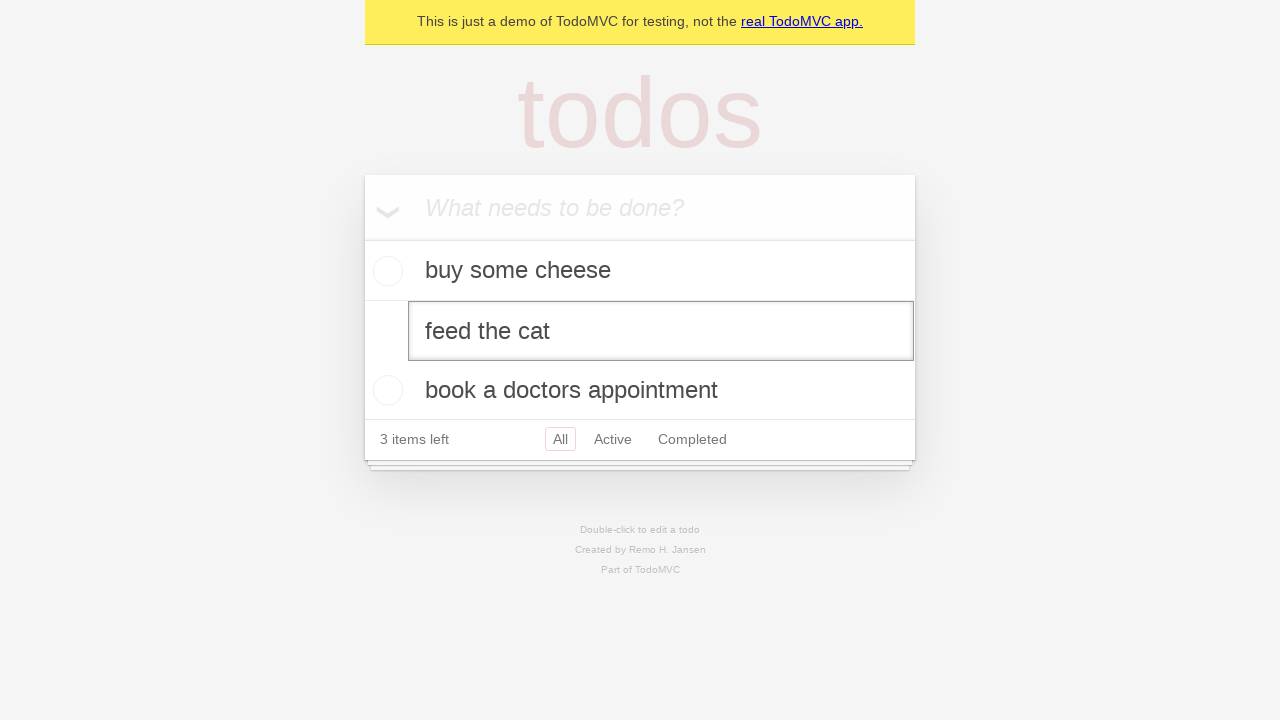

Changed todo text to 'buy some sausages' in edit field on internal:testid=[data-testid="todo-item"s] >> nth=1 >> internal:role=textbox[nam
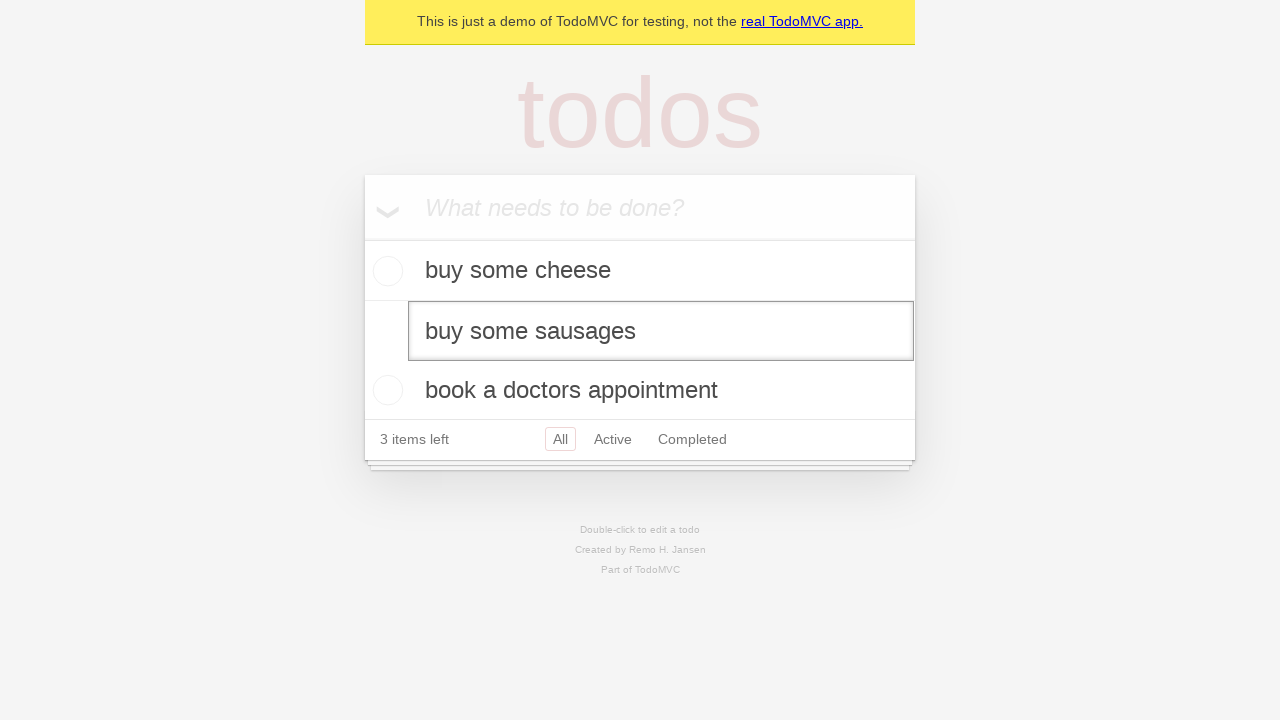

Pressed Escape to cancel edits on internal:testid=[data-testid="todo-item"s] >> nth=1 >> internal:role=textbox[nam
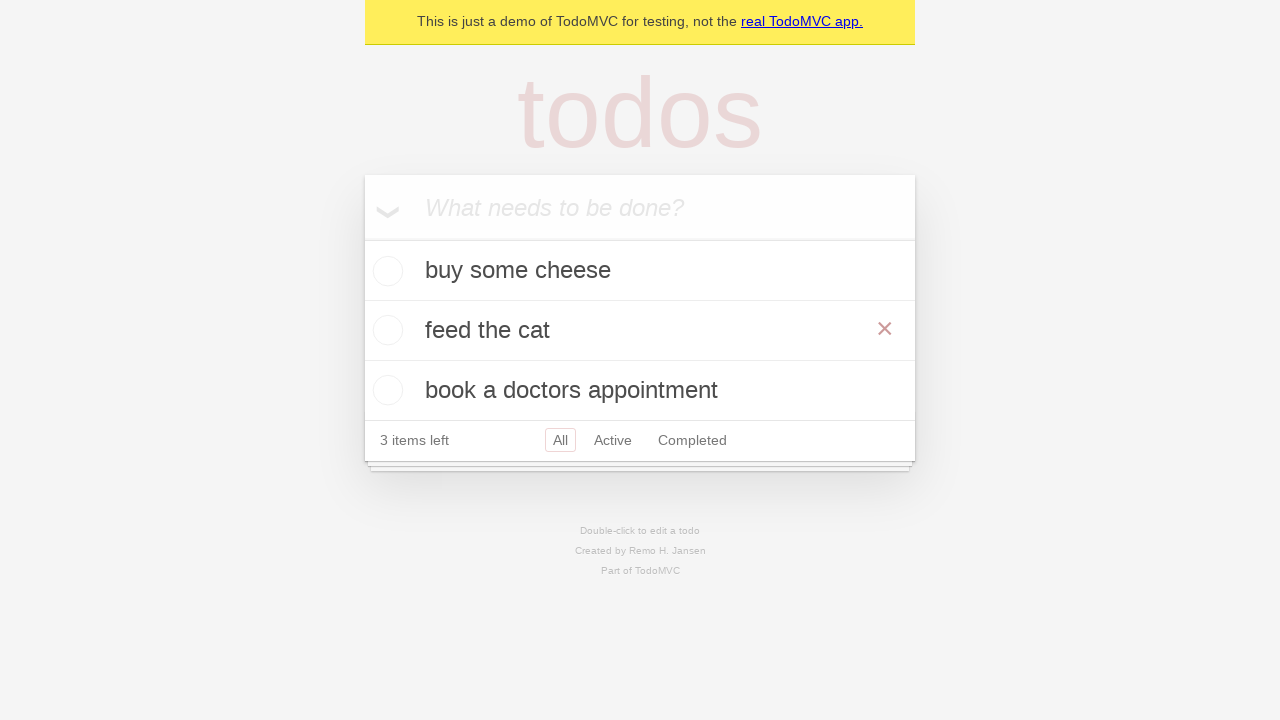

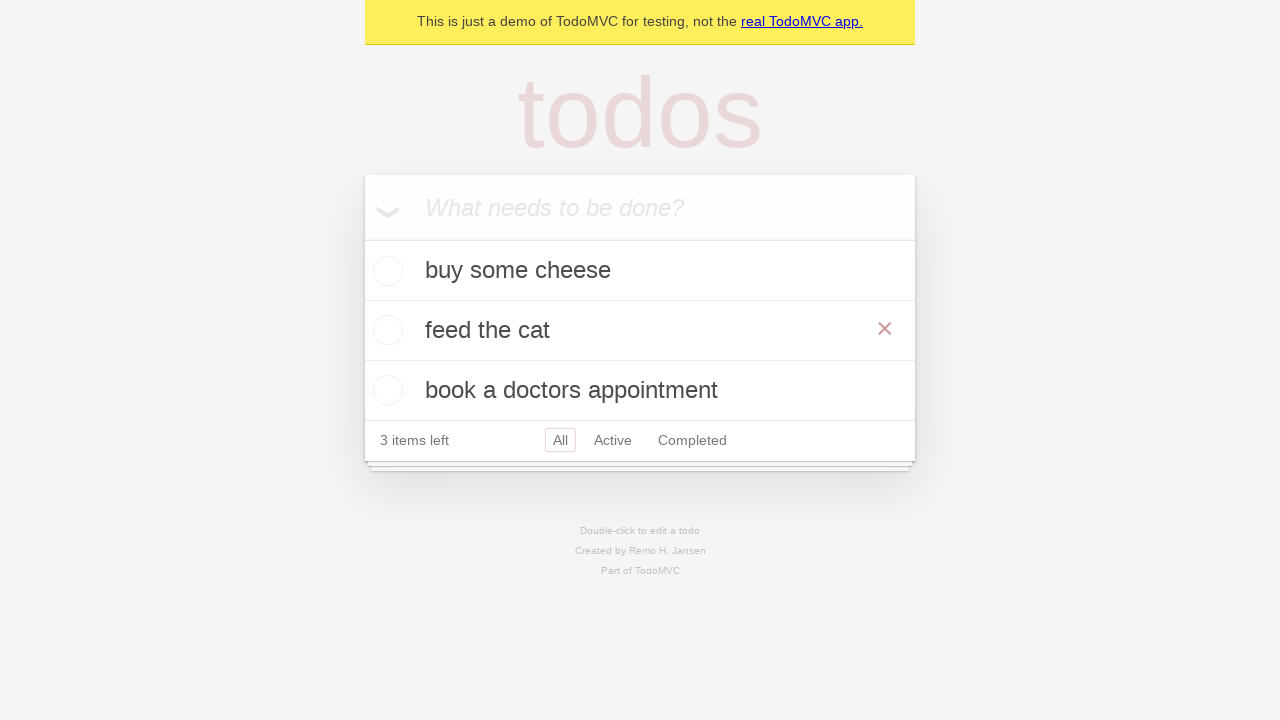